Tests various element locator strategies on demoblaze.com by finding and verifying the presence of multiple UI elements including sign up link, product names, and navigation elements

Starting URL: https://www.demoblaze.com/

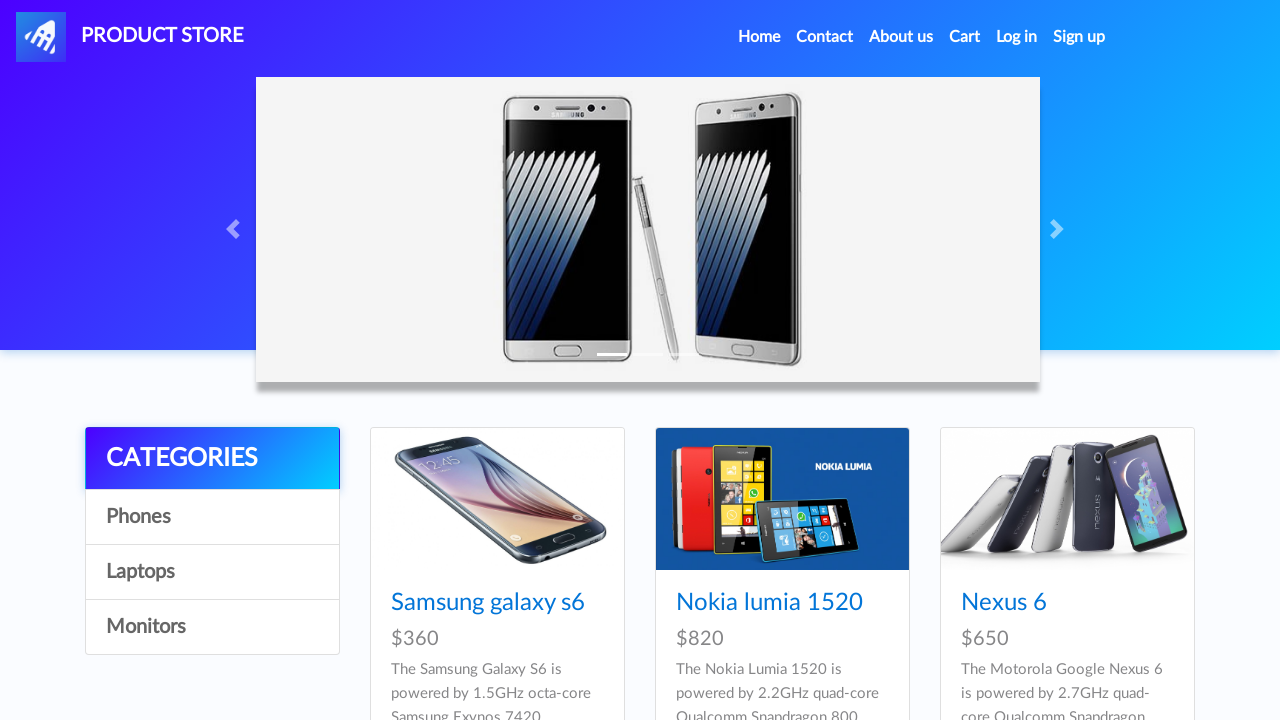

Located and waited for Sign up link by id '#signin2'
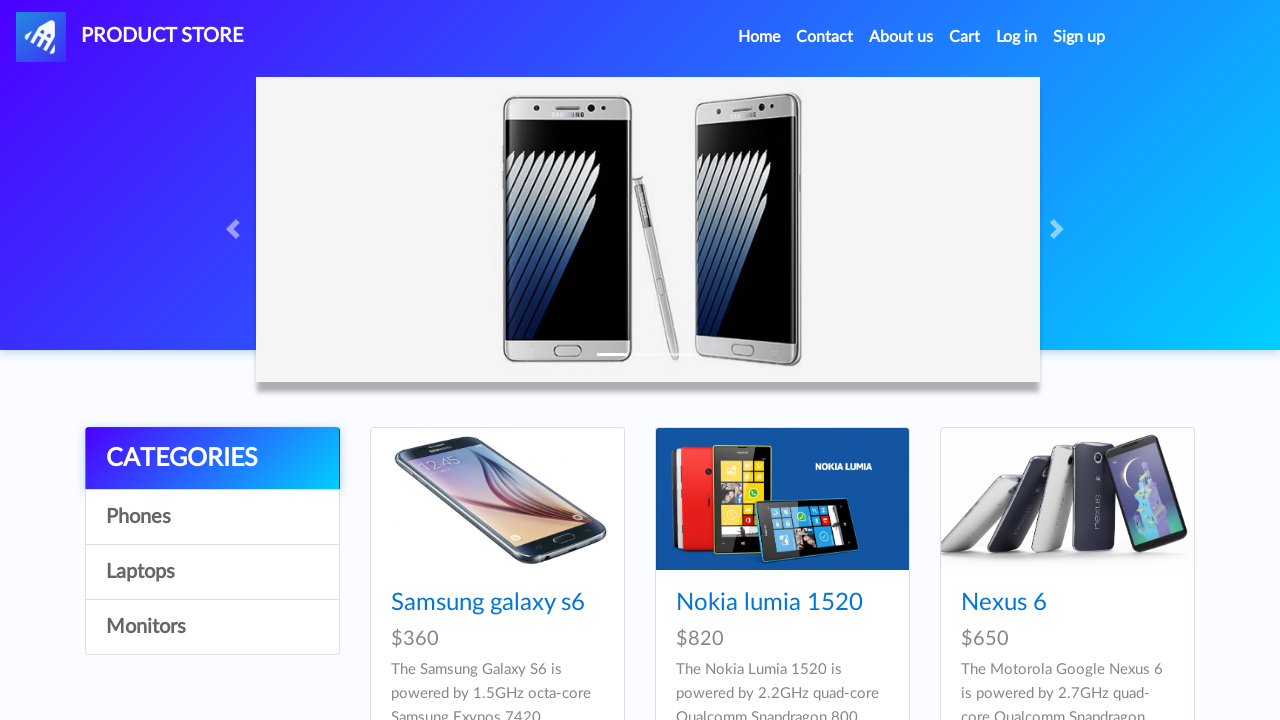

Located and waited for form element by name attribute 'frm'
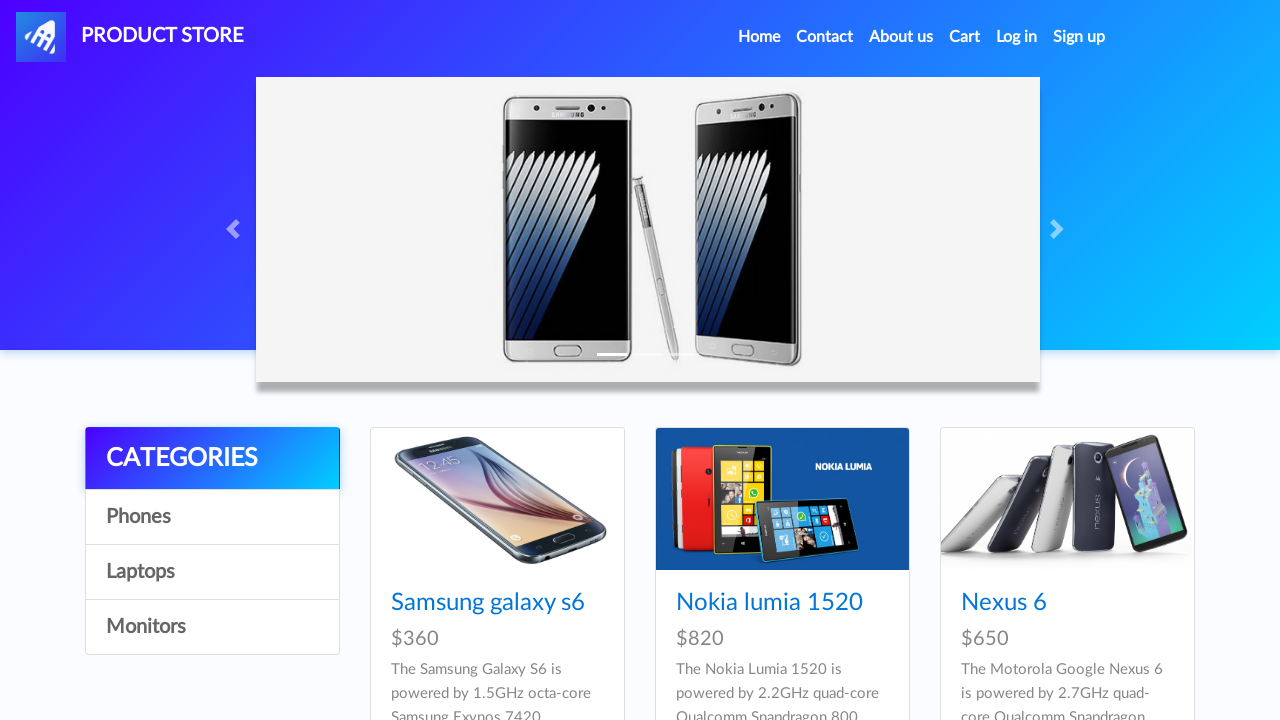

Located and waited for Samsung Galaxy S6 by first h4 tag
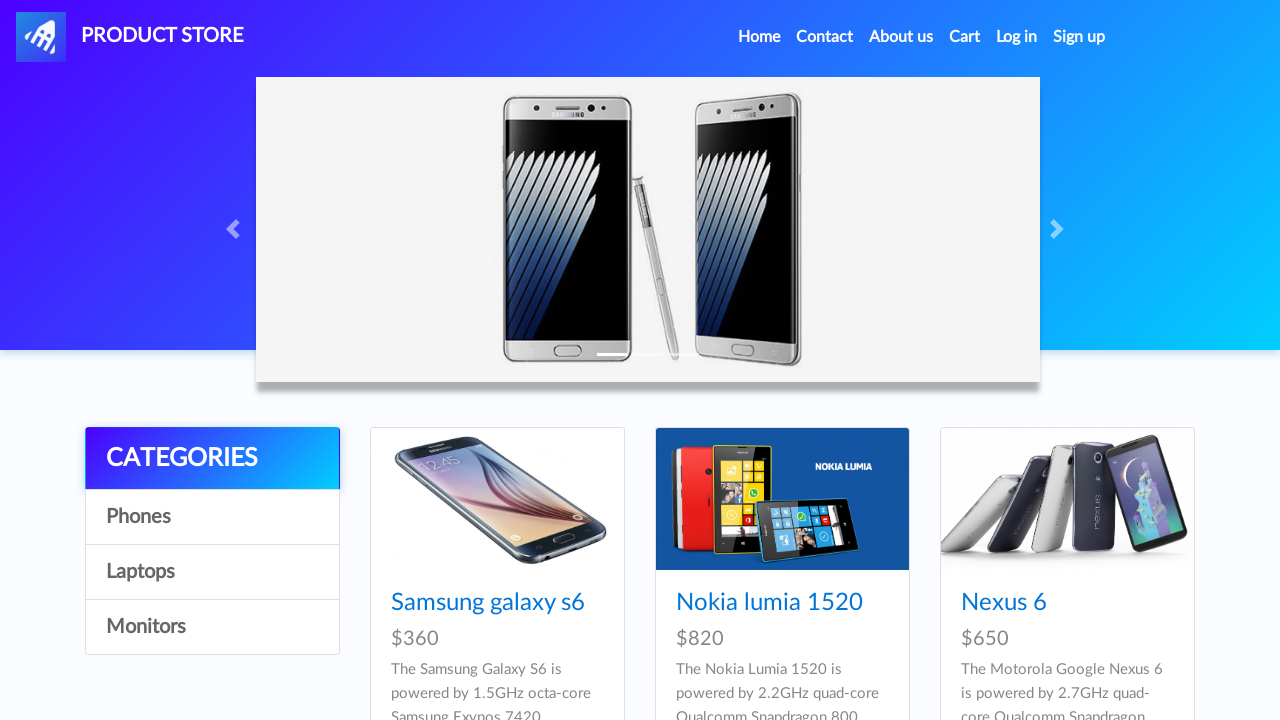

Located and waited for Product Store by class name '.navbar-brand'
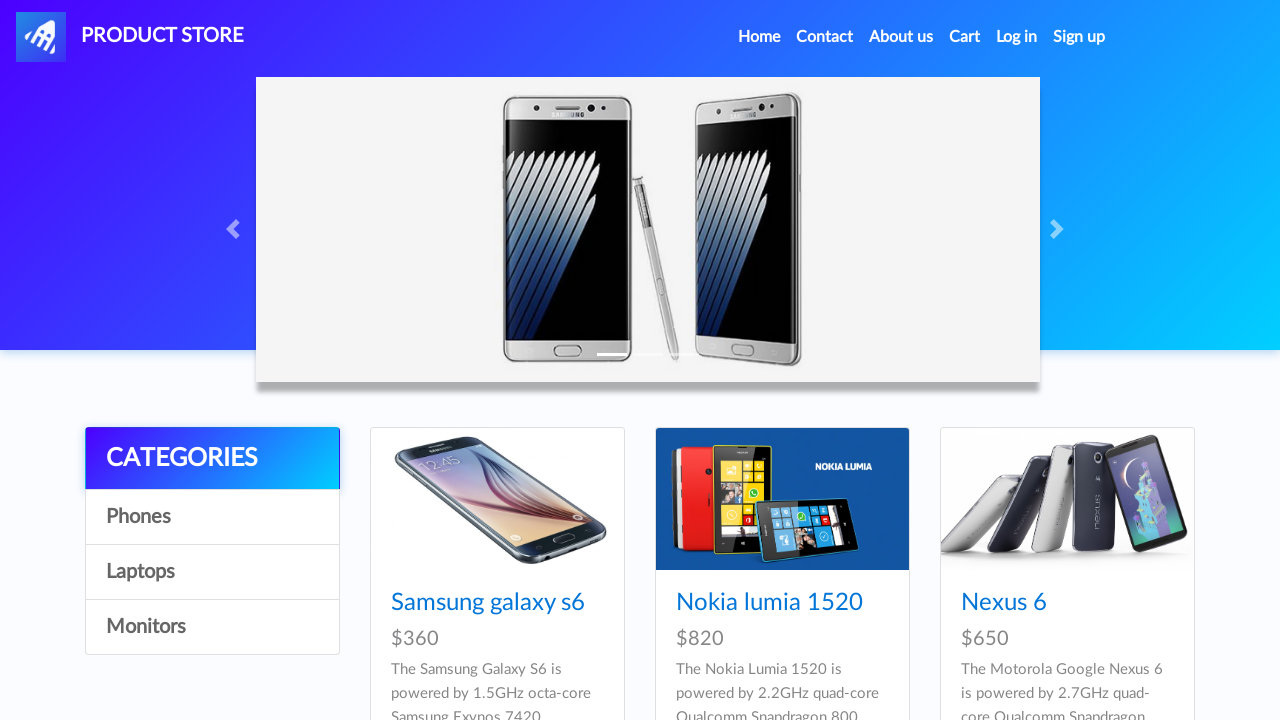

Located and waited for Nokia Lumia 1520 by exact link text
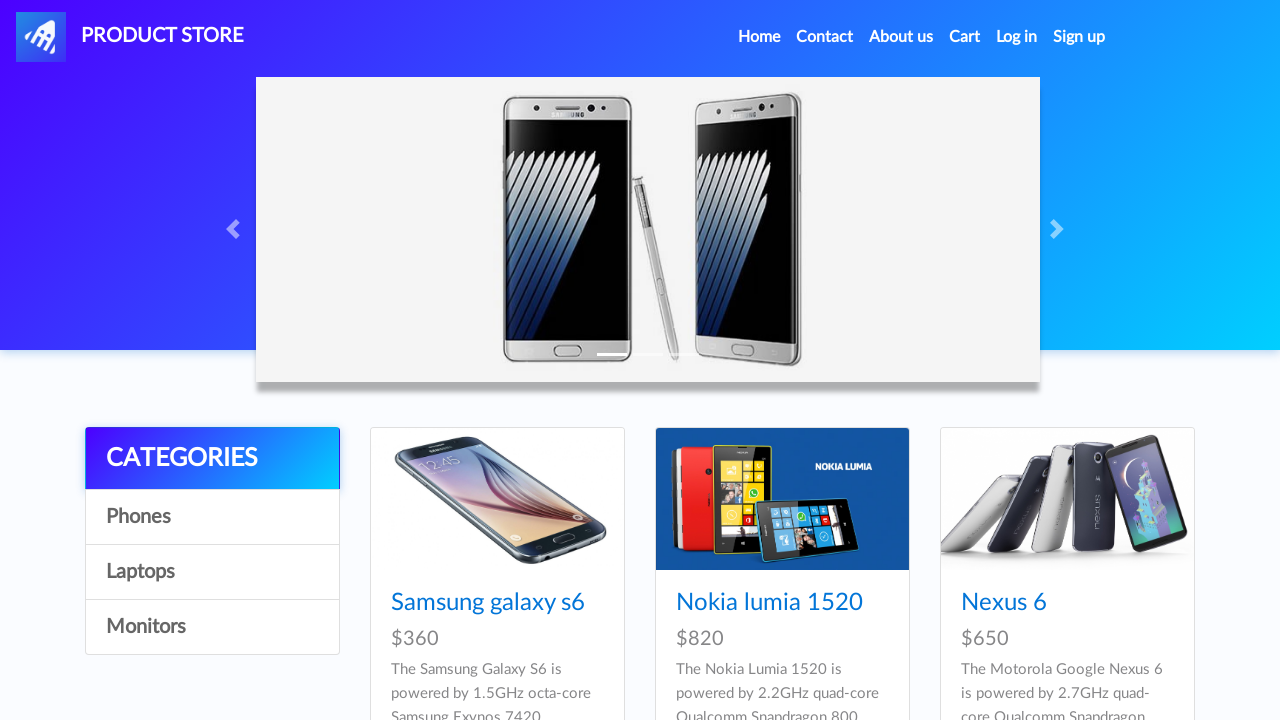

Located and waited for Nexus 6 by partial link text match 'Nexu'
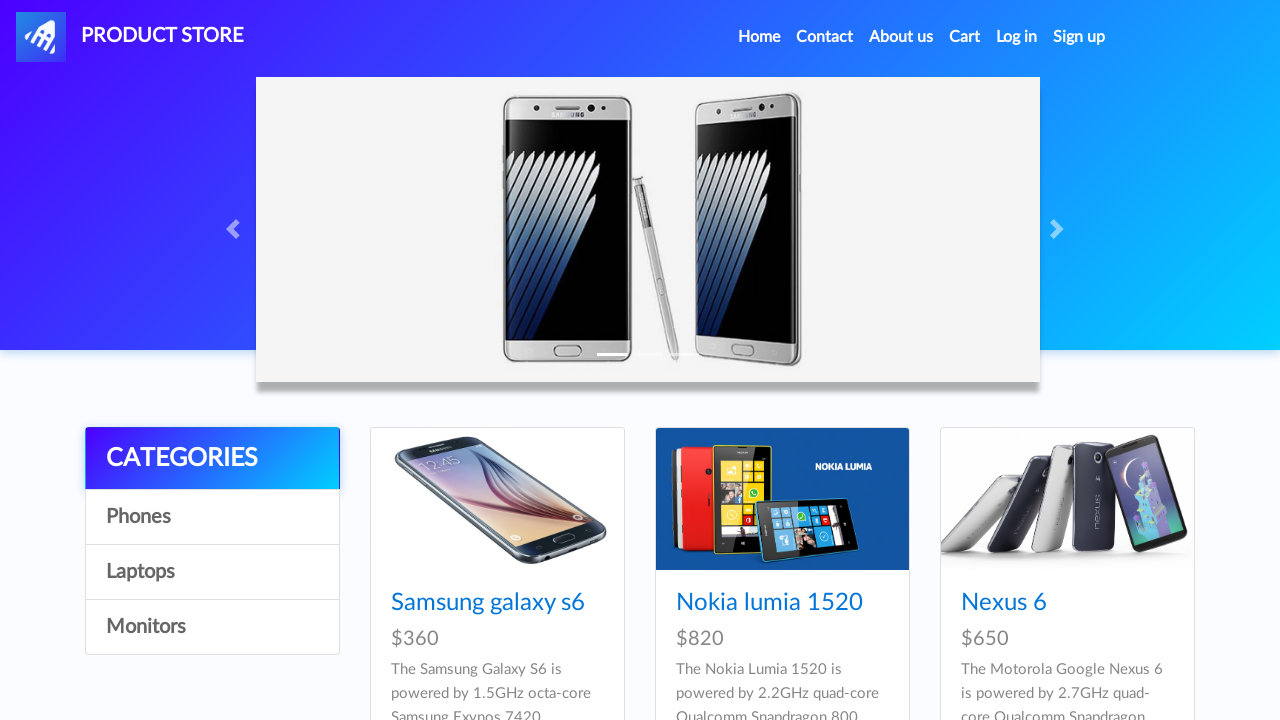

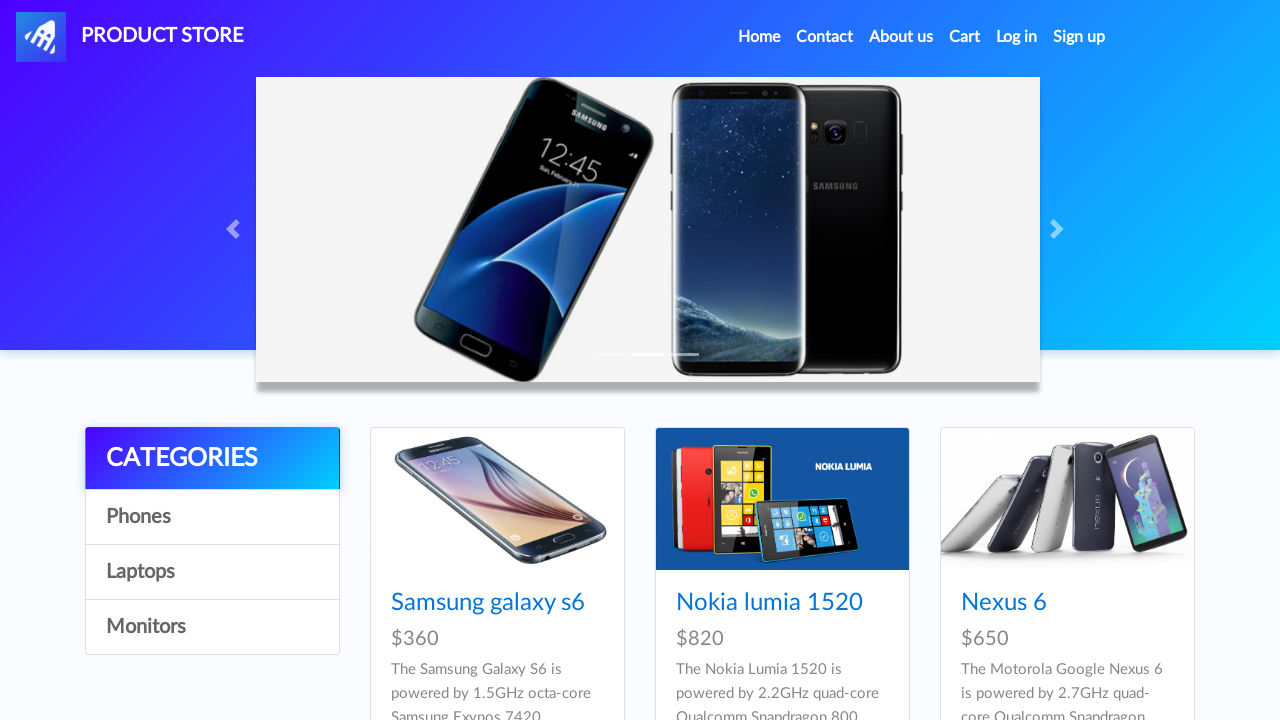